Tests file download functionality by navigating to a download page and clicking on a download link to initiate a file download.

Starting URL: https://the-internet.herokuapp.com/download

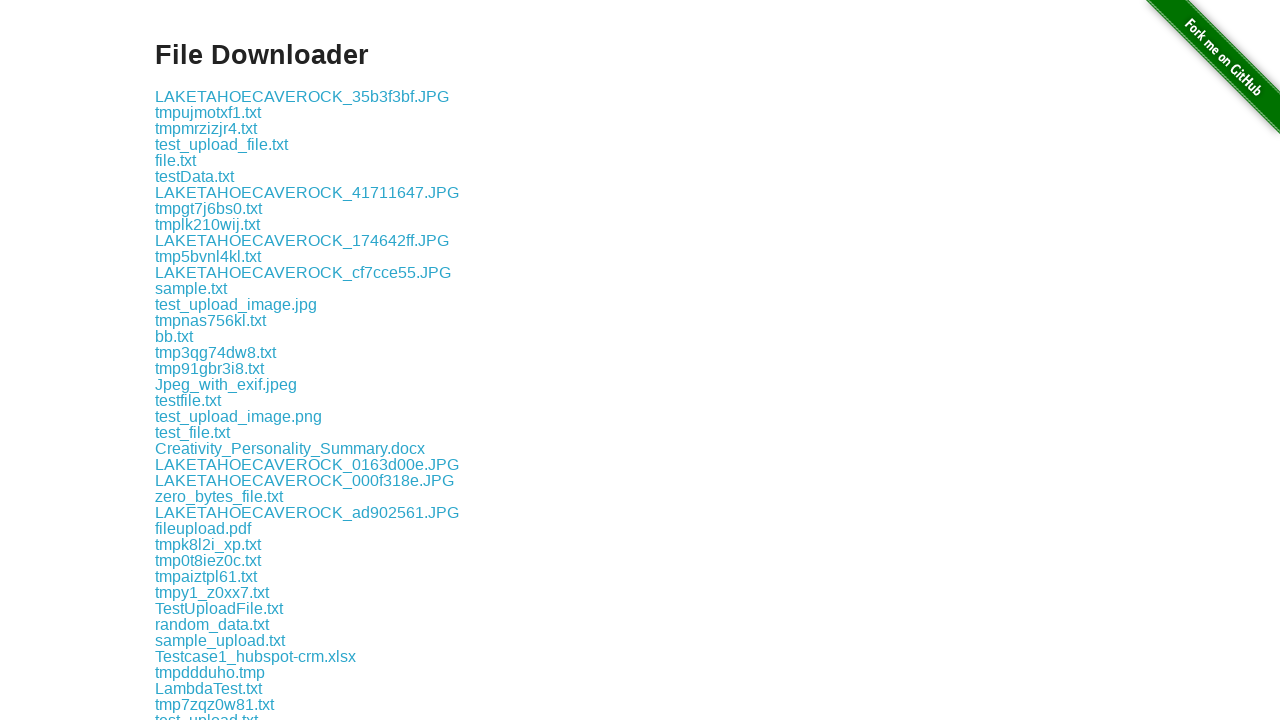

Navigated to file download page
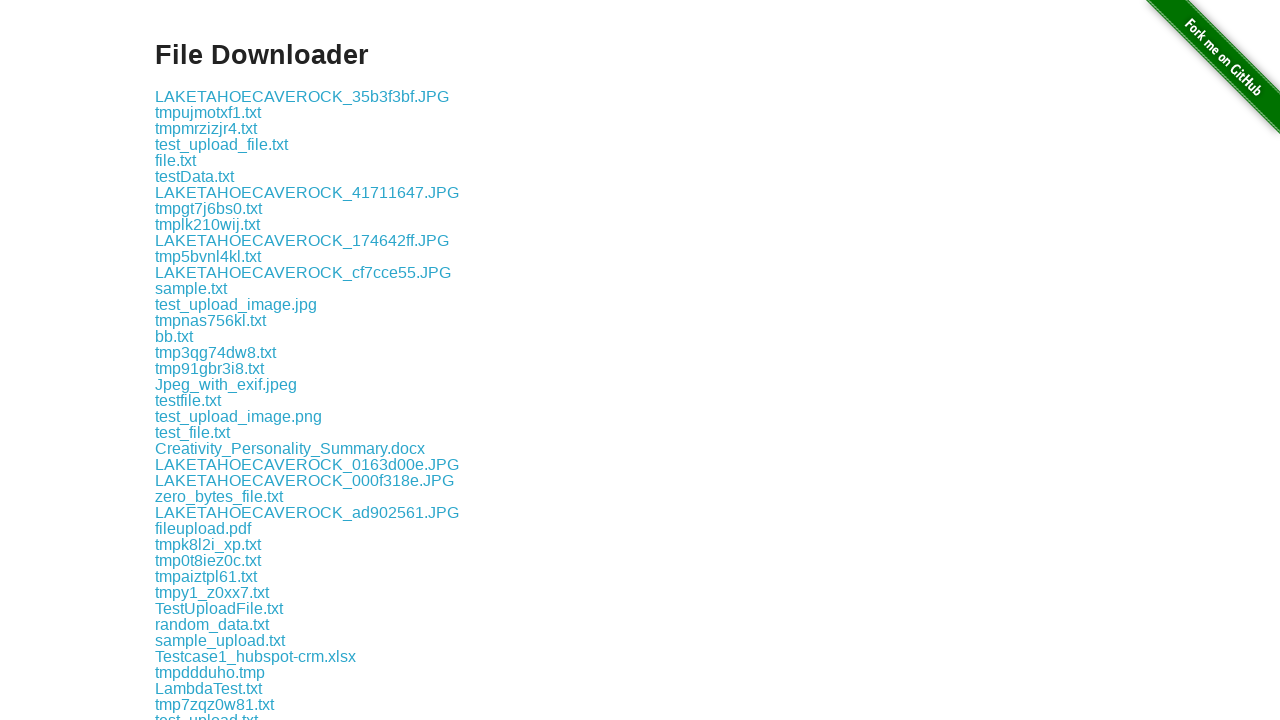

Clicked on second download link to initiate file download at (208, 112) on xpath=//a[2]
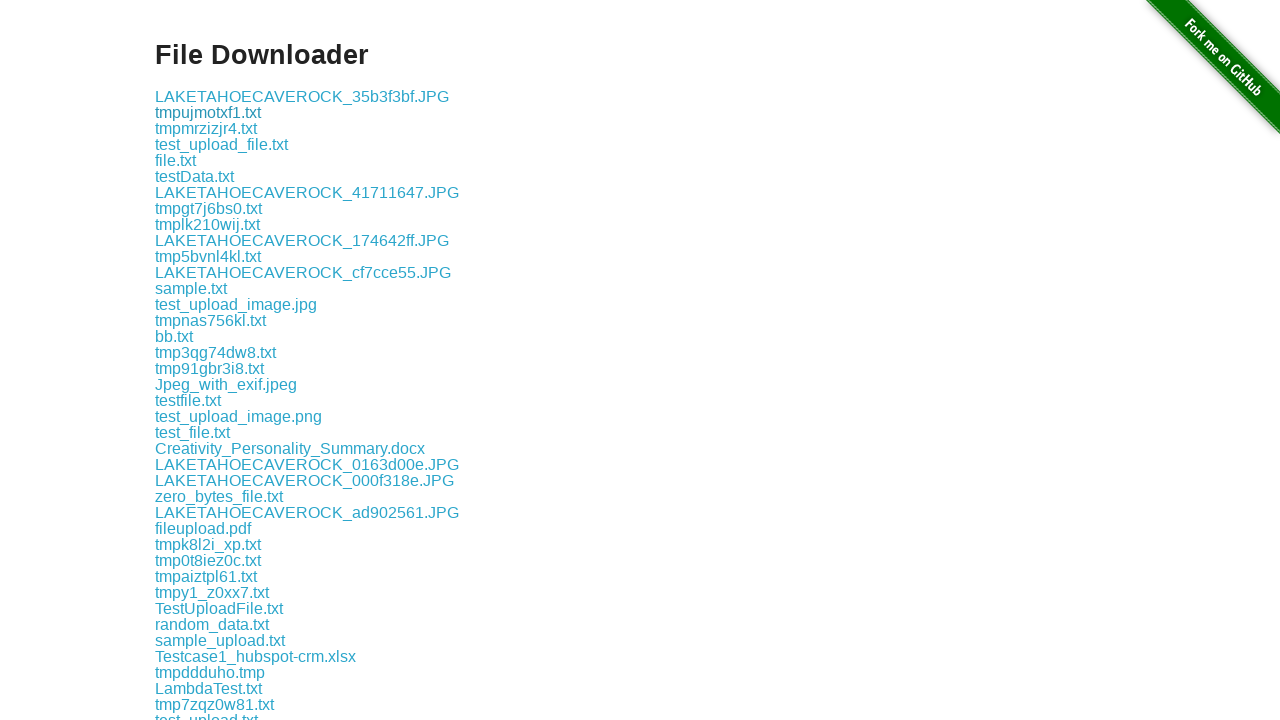

Waited 2 seconds for file download to complete
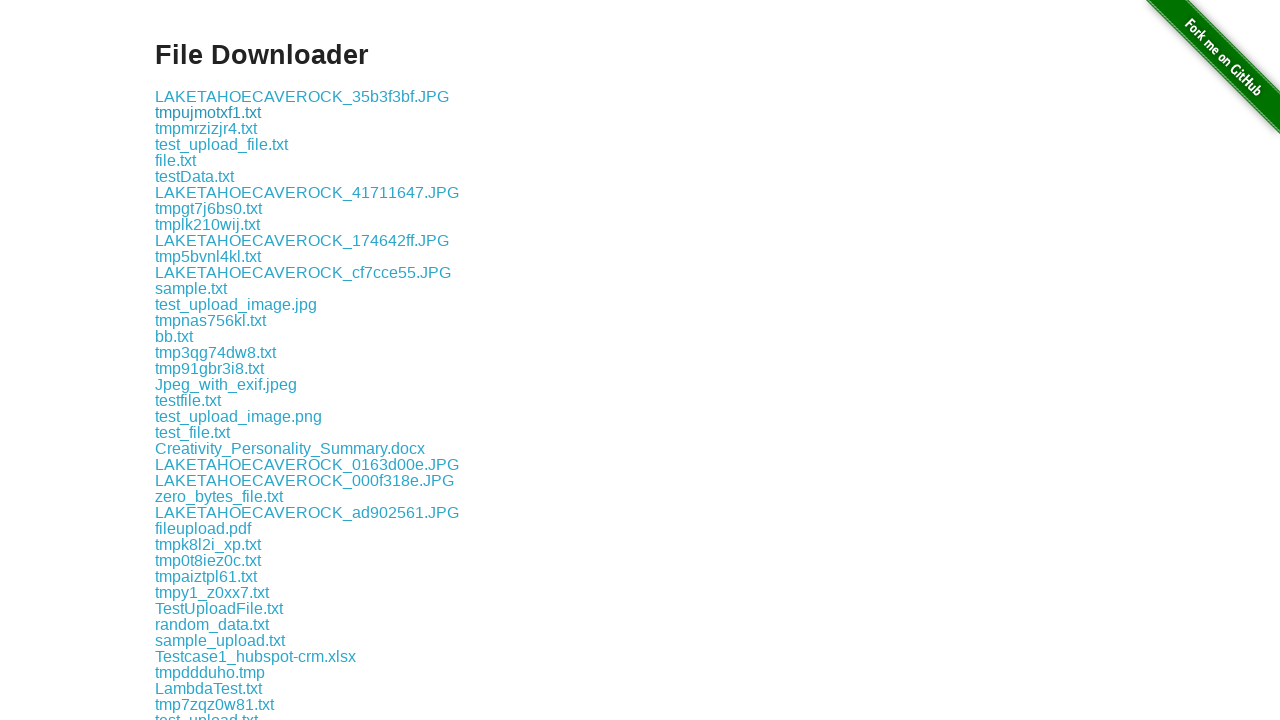

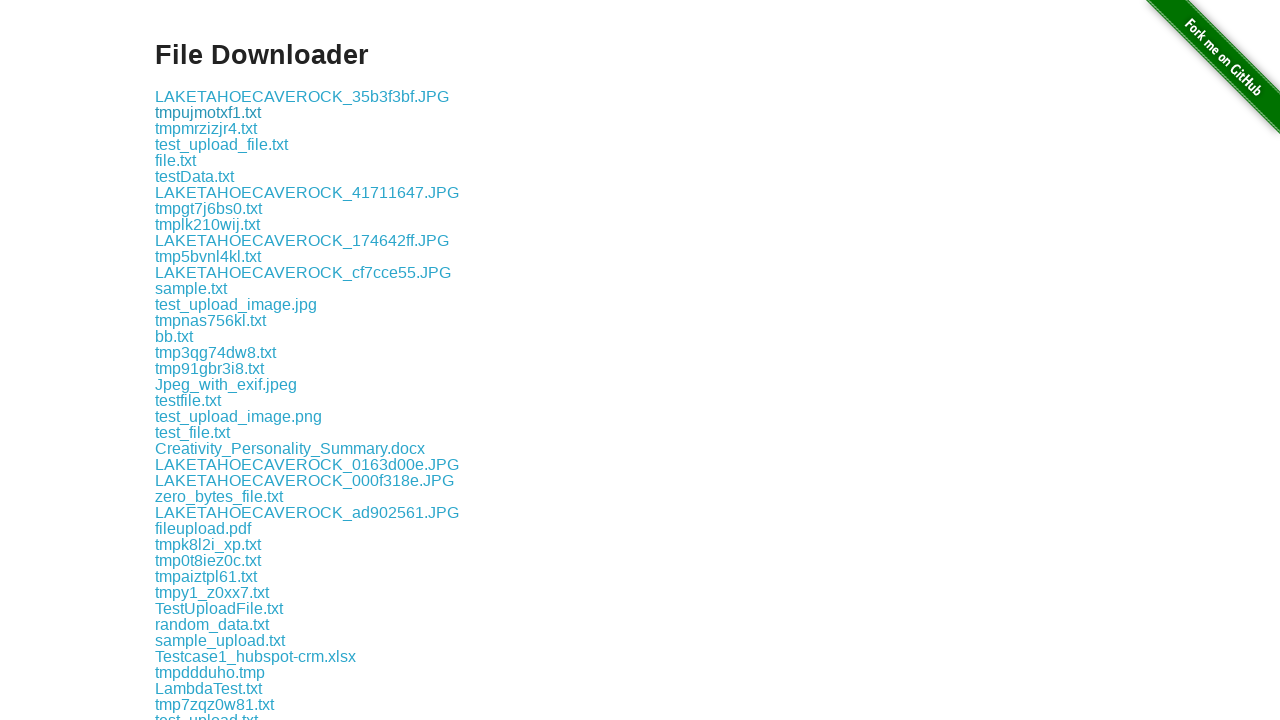